Tests the search functionality on the COVID-19 India tracker website by entering a district/state name in the search box and clicking on the search result to view case statistics.

Starting URL: https://www.covid19india.org/

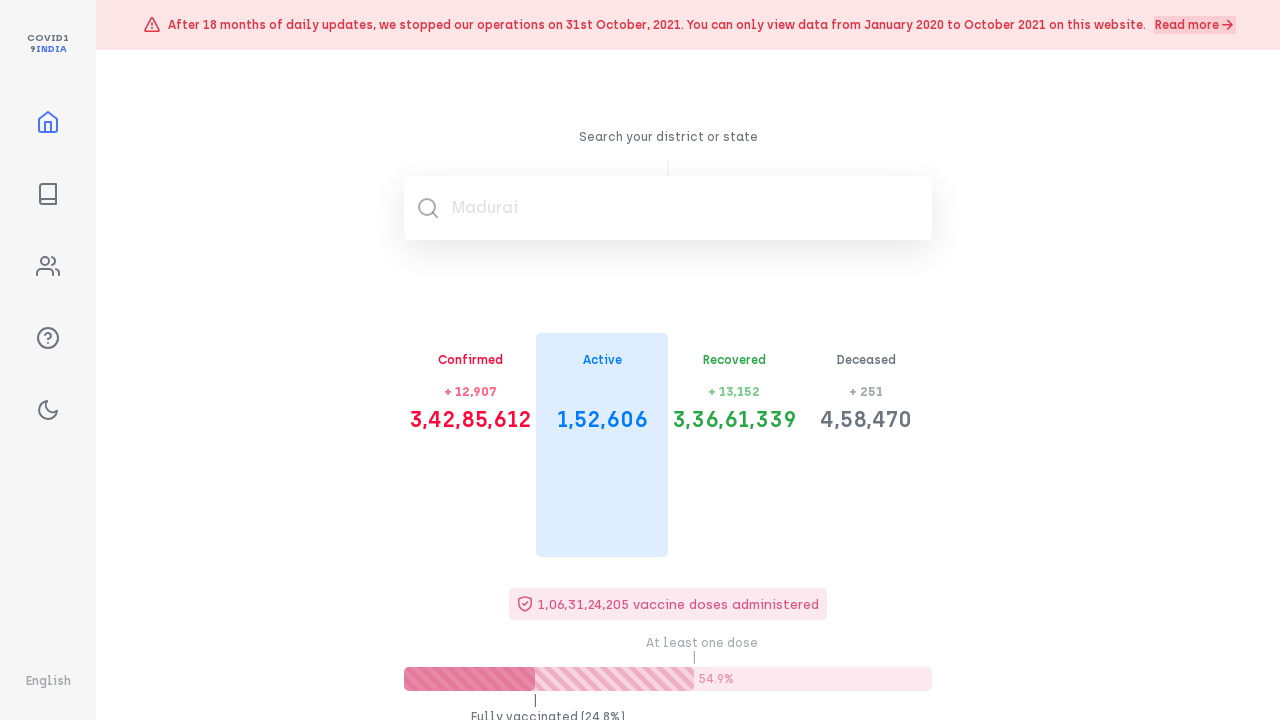

Set viewport size to 1920x1080
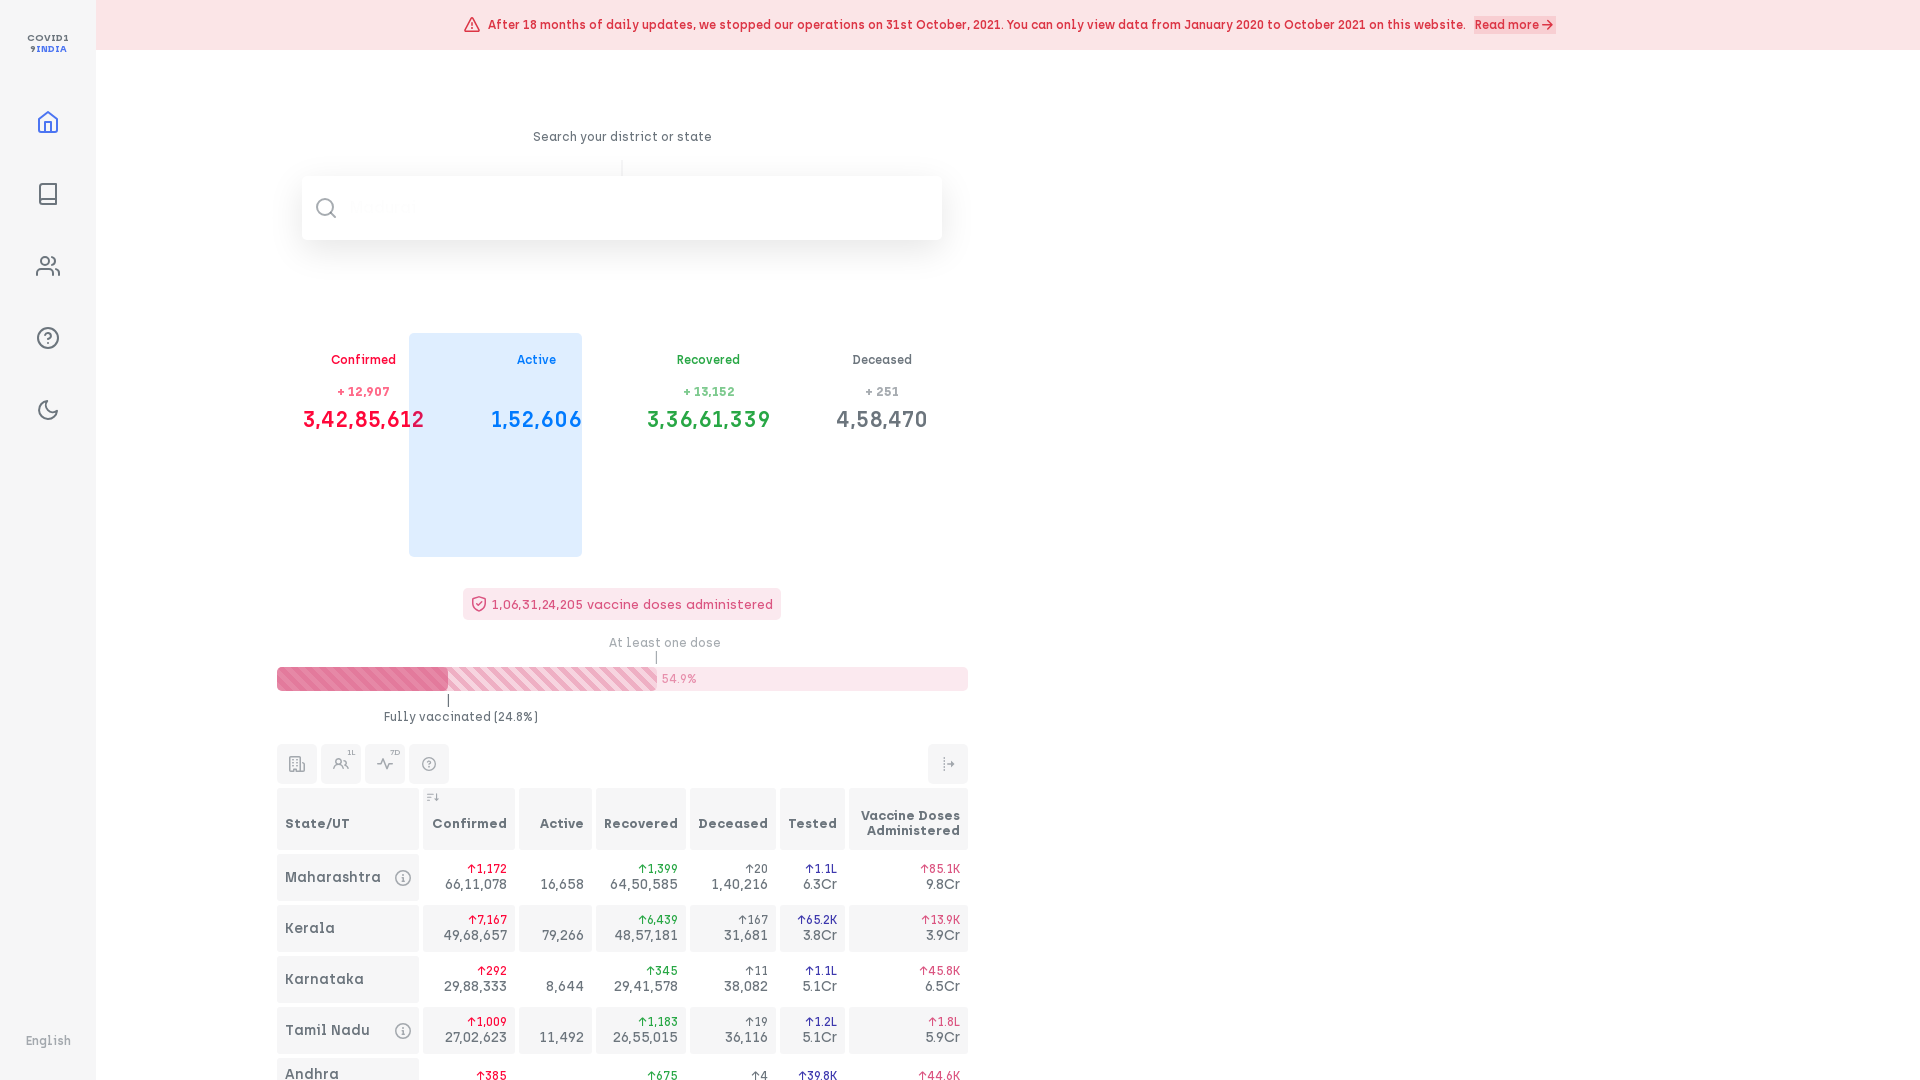

Search input field loaded and became available
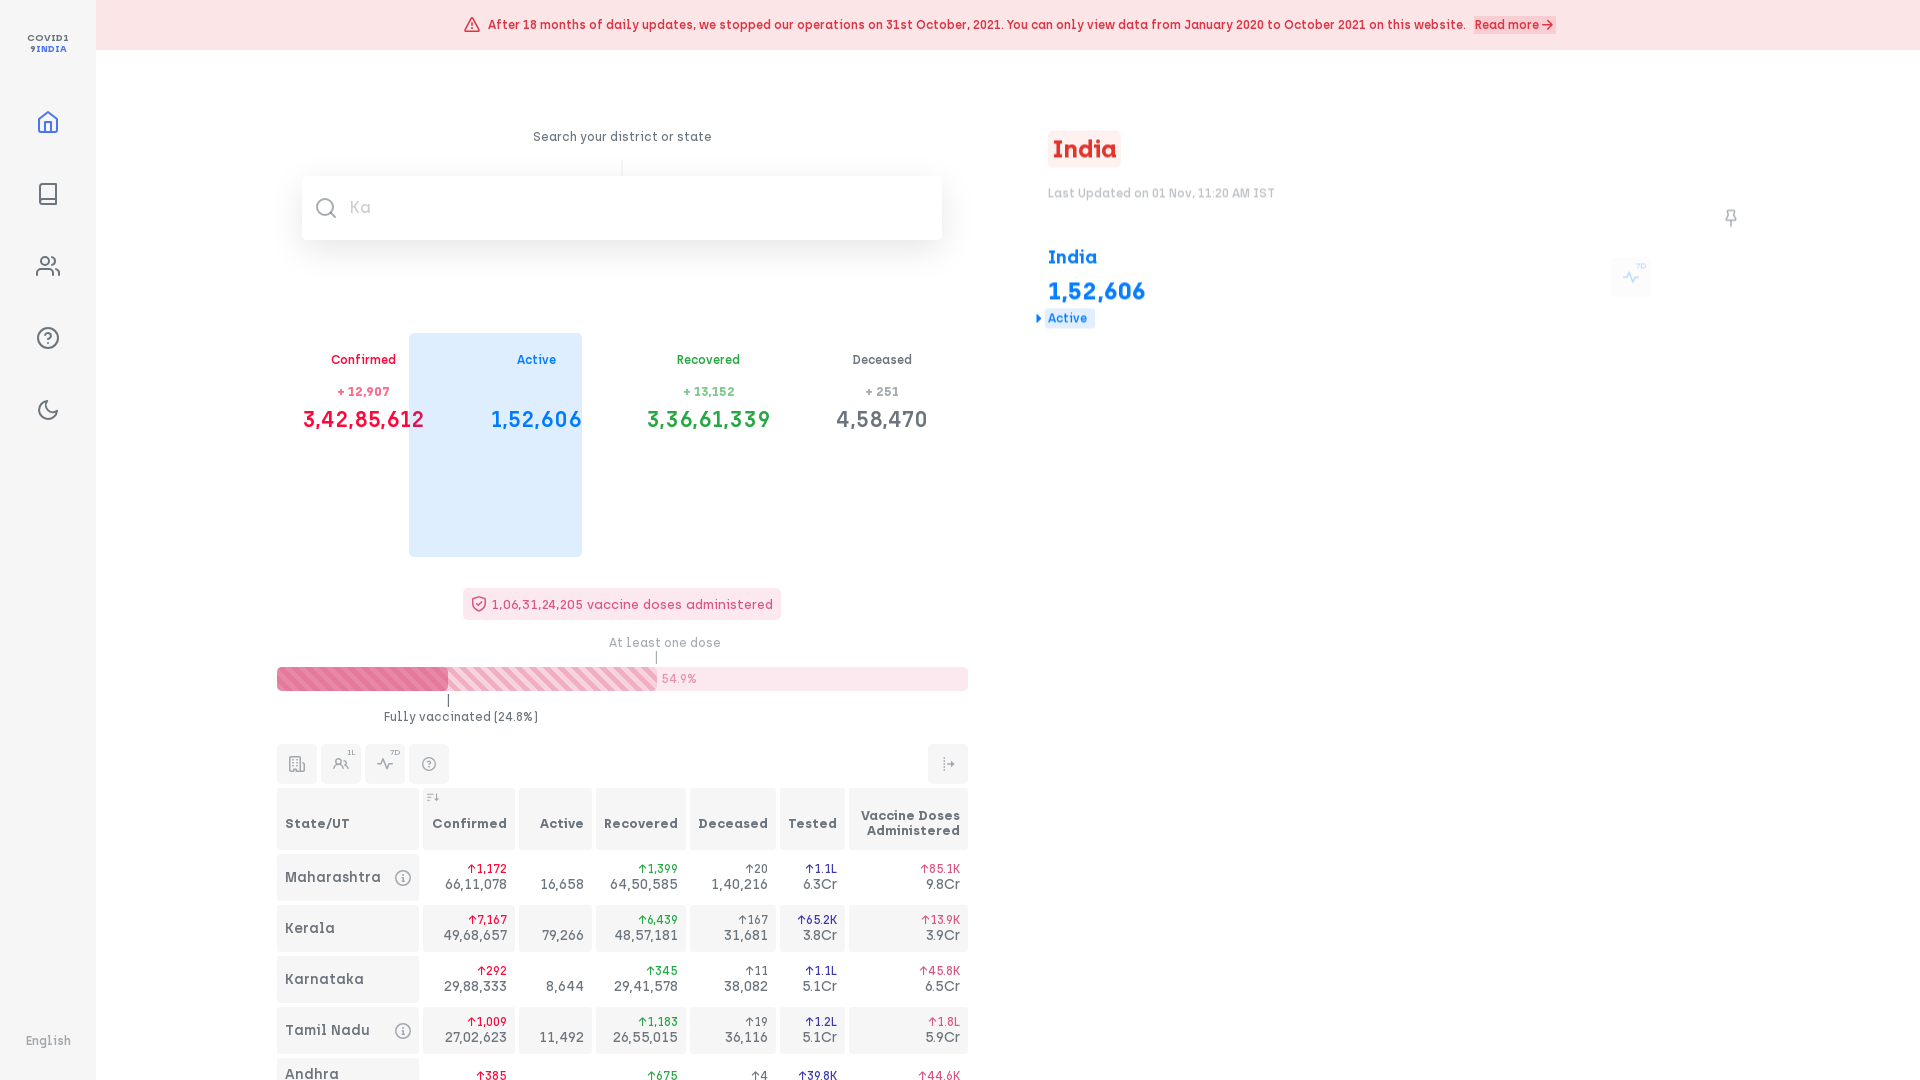

Entered 'Maharashtra' in the search field on input >> nth=0
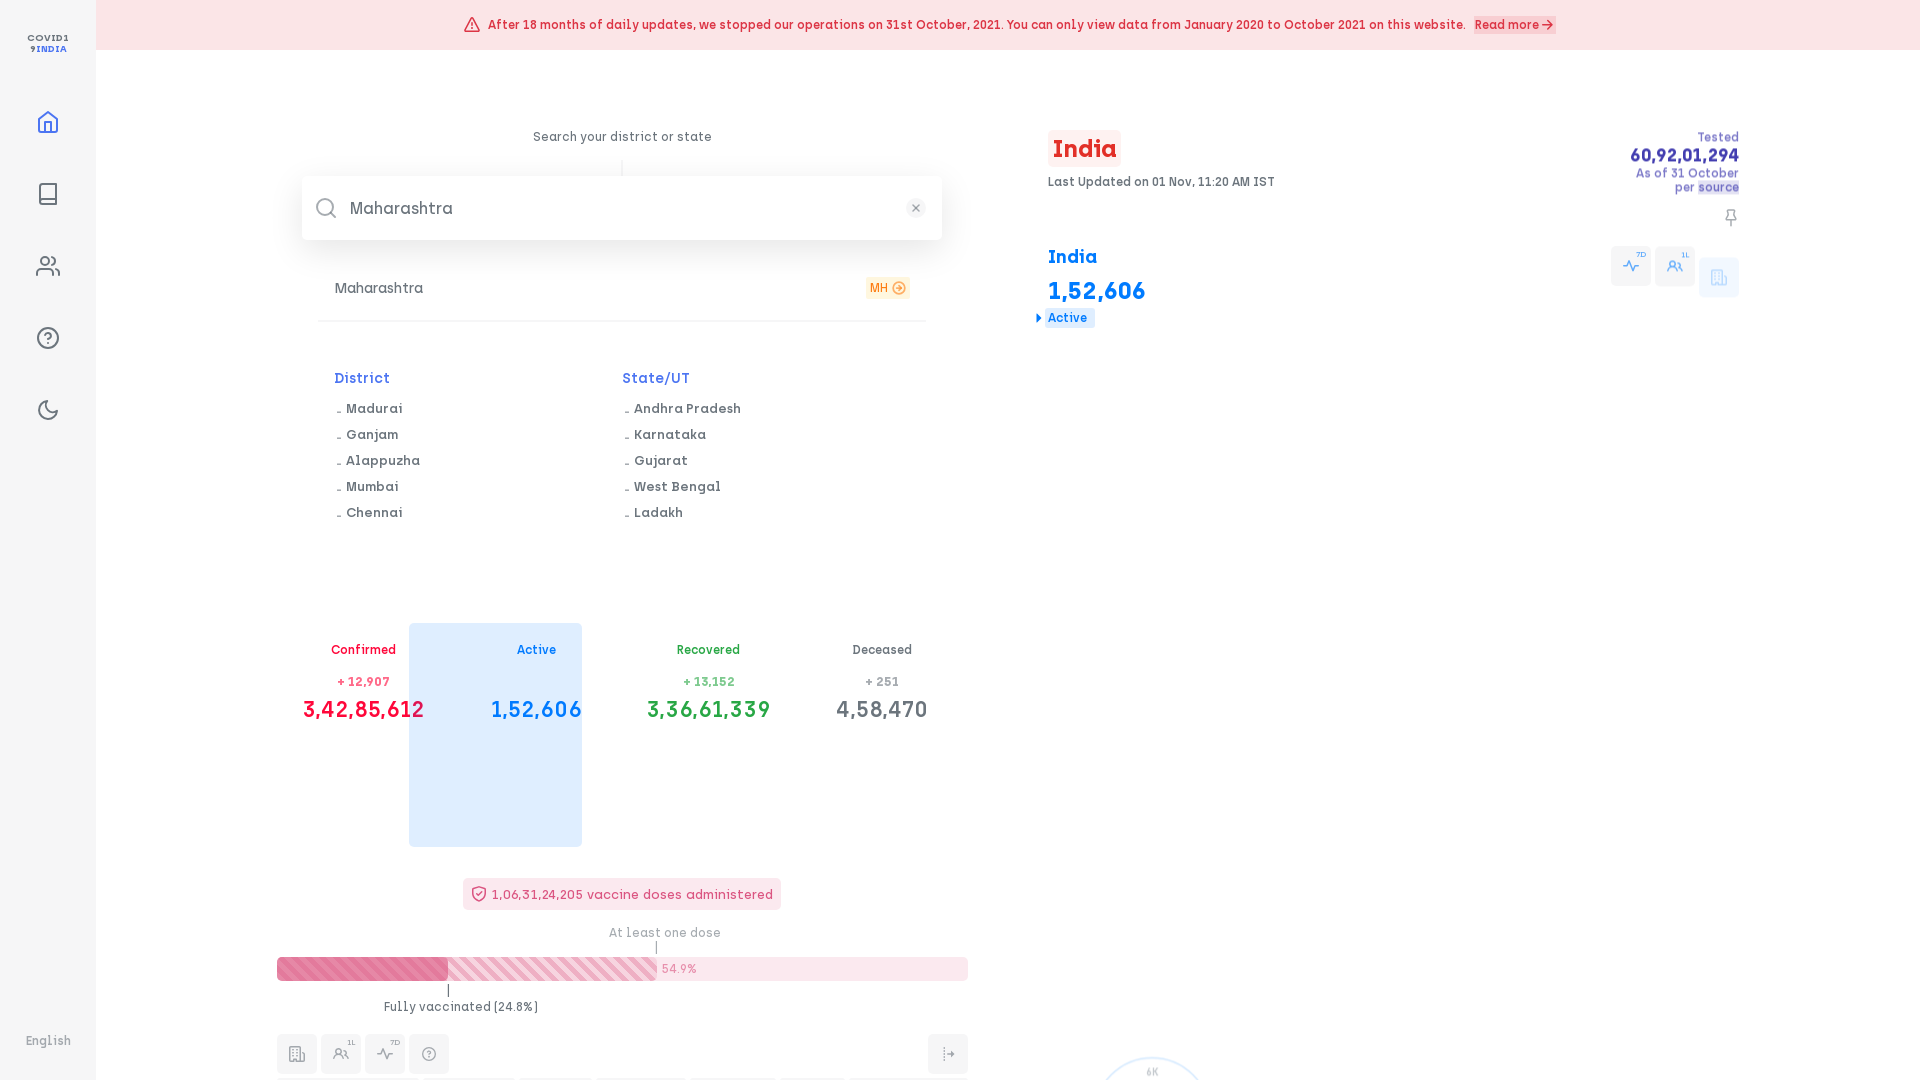

Waited 1 second for search results to appear
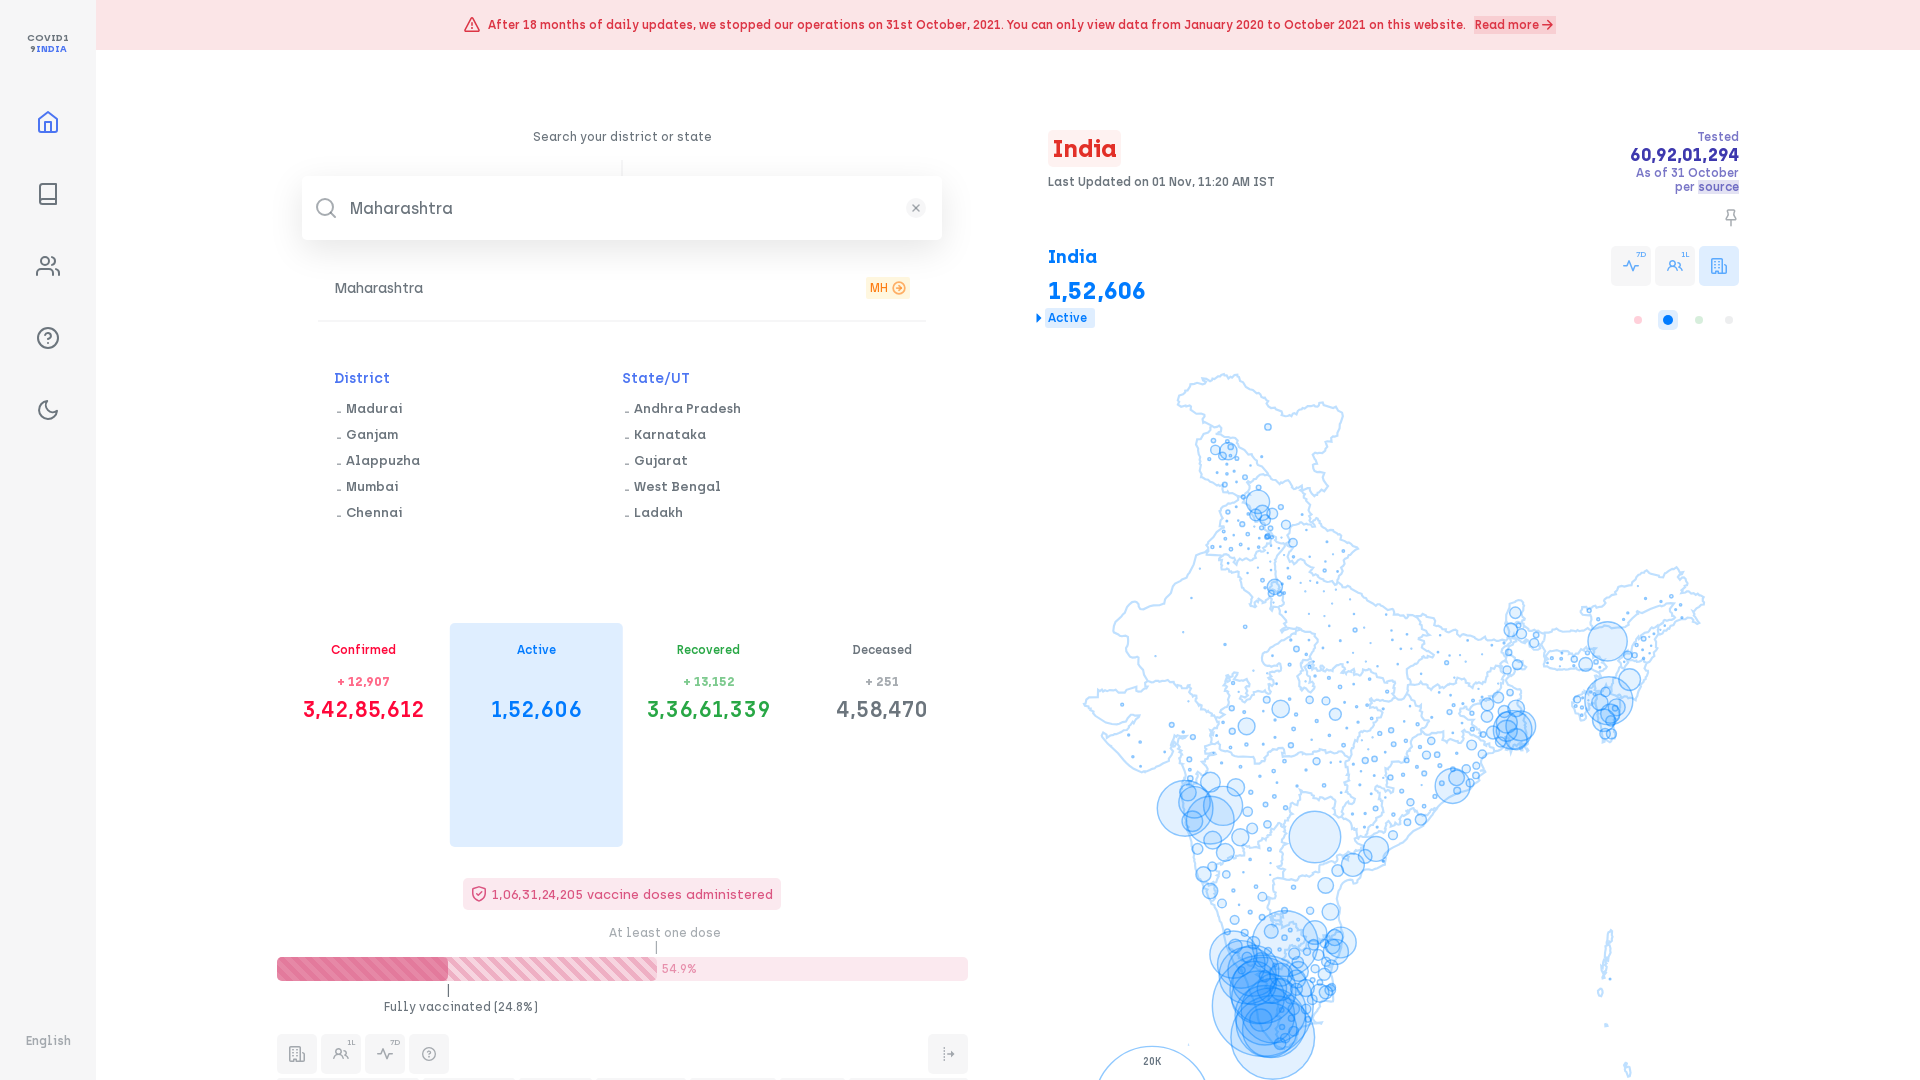

Clicked on the first search result for Maharashtra at (1547, 25) on a div >> nth=0
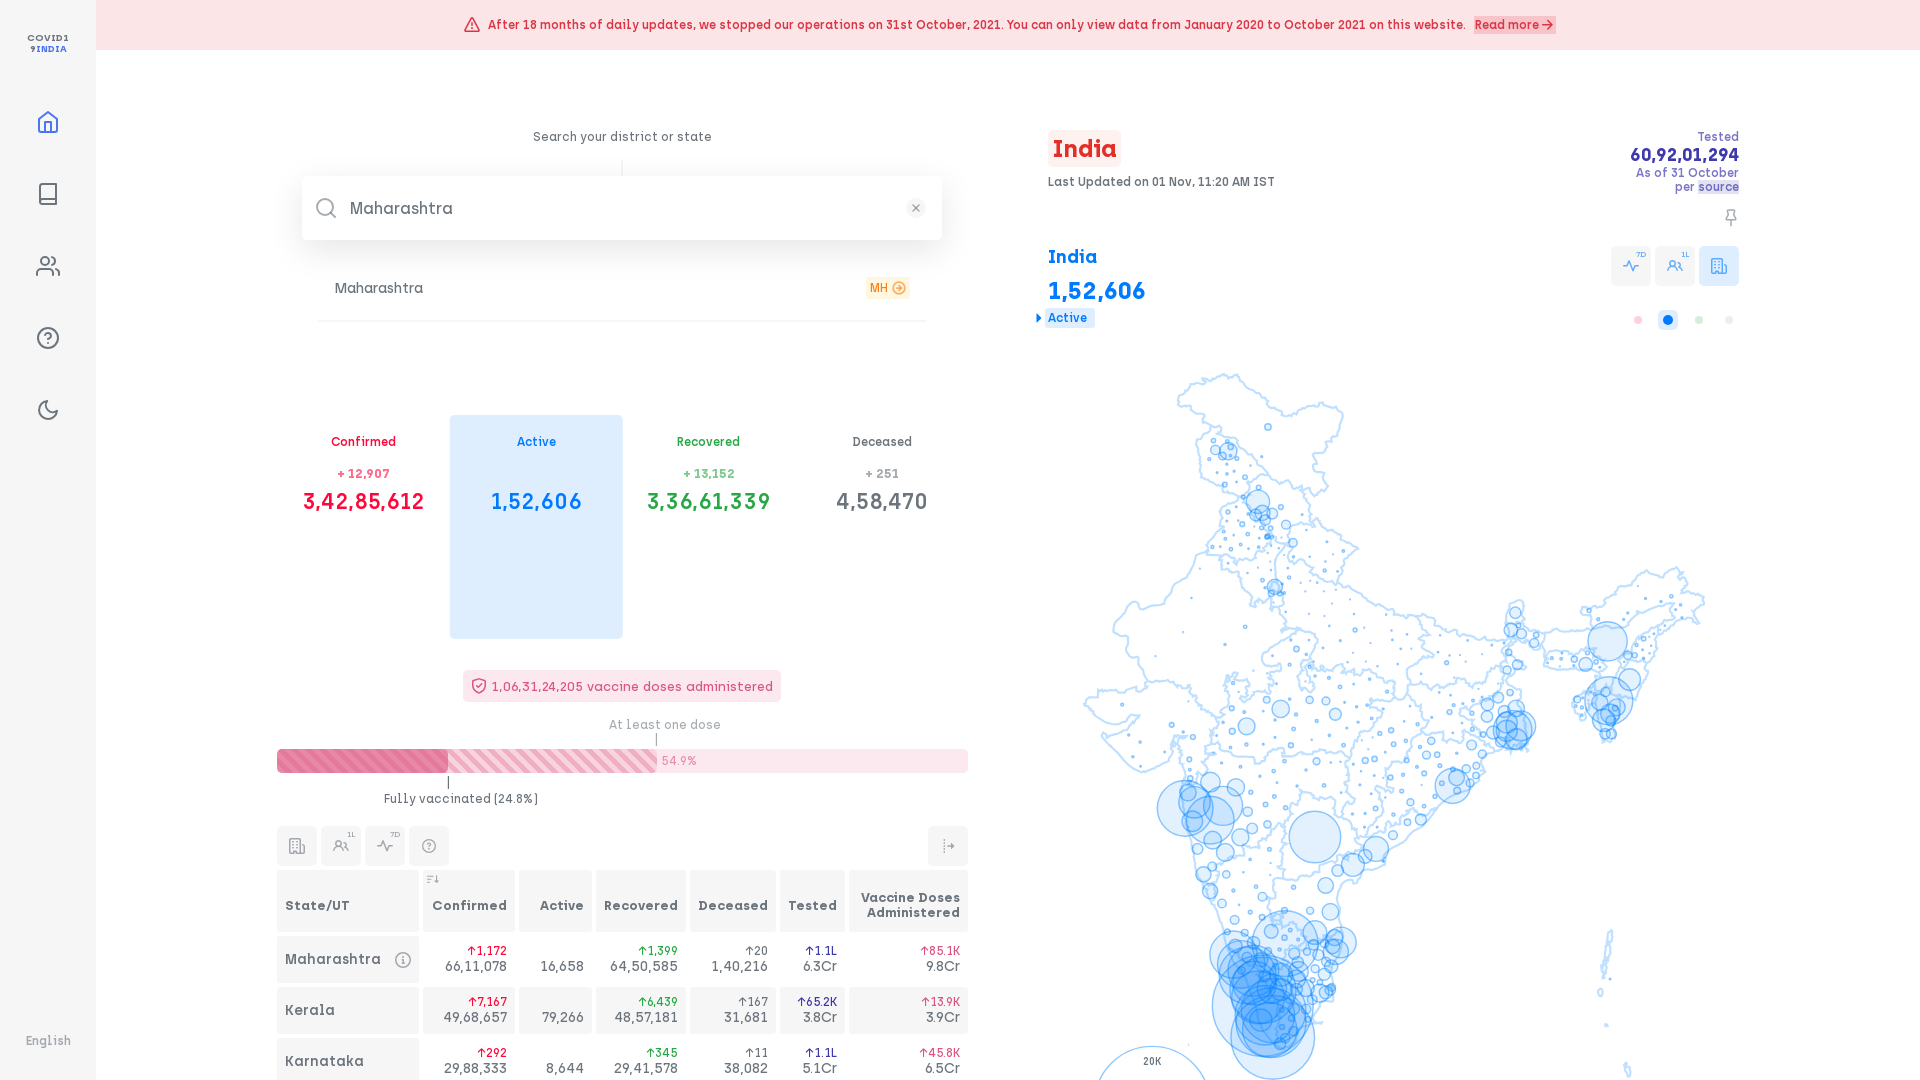

Waited 2 seconds for case statistics section to load
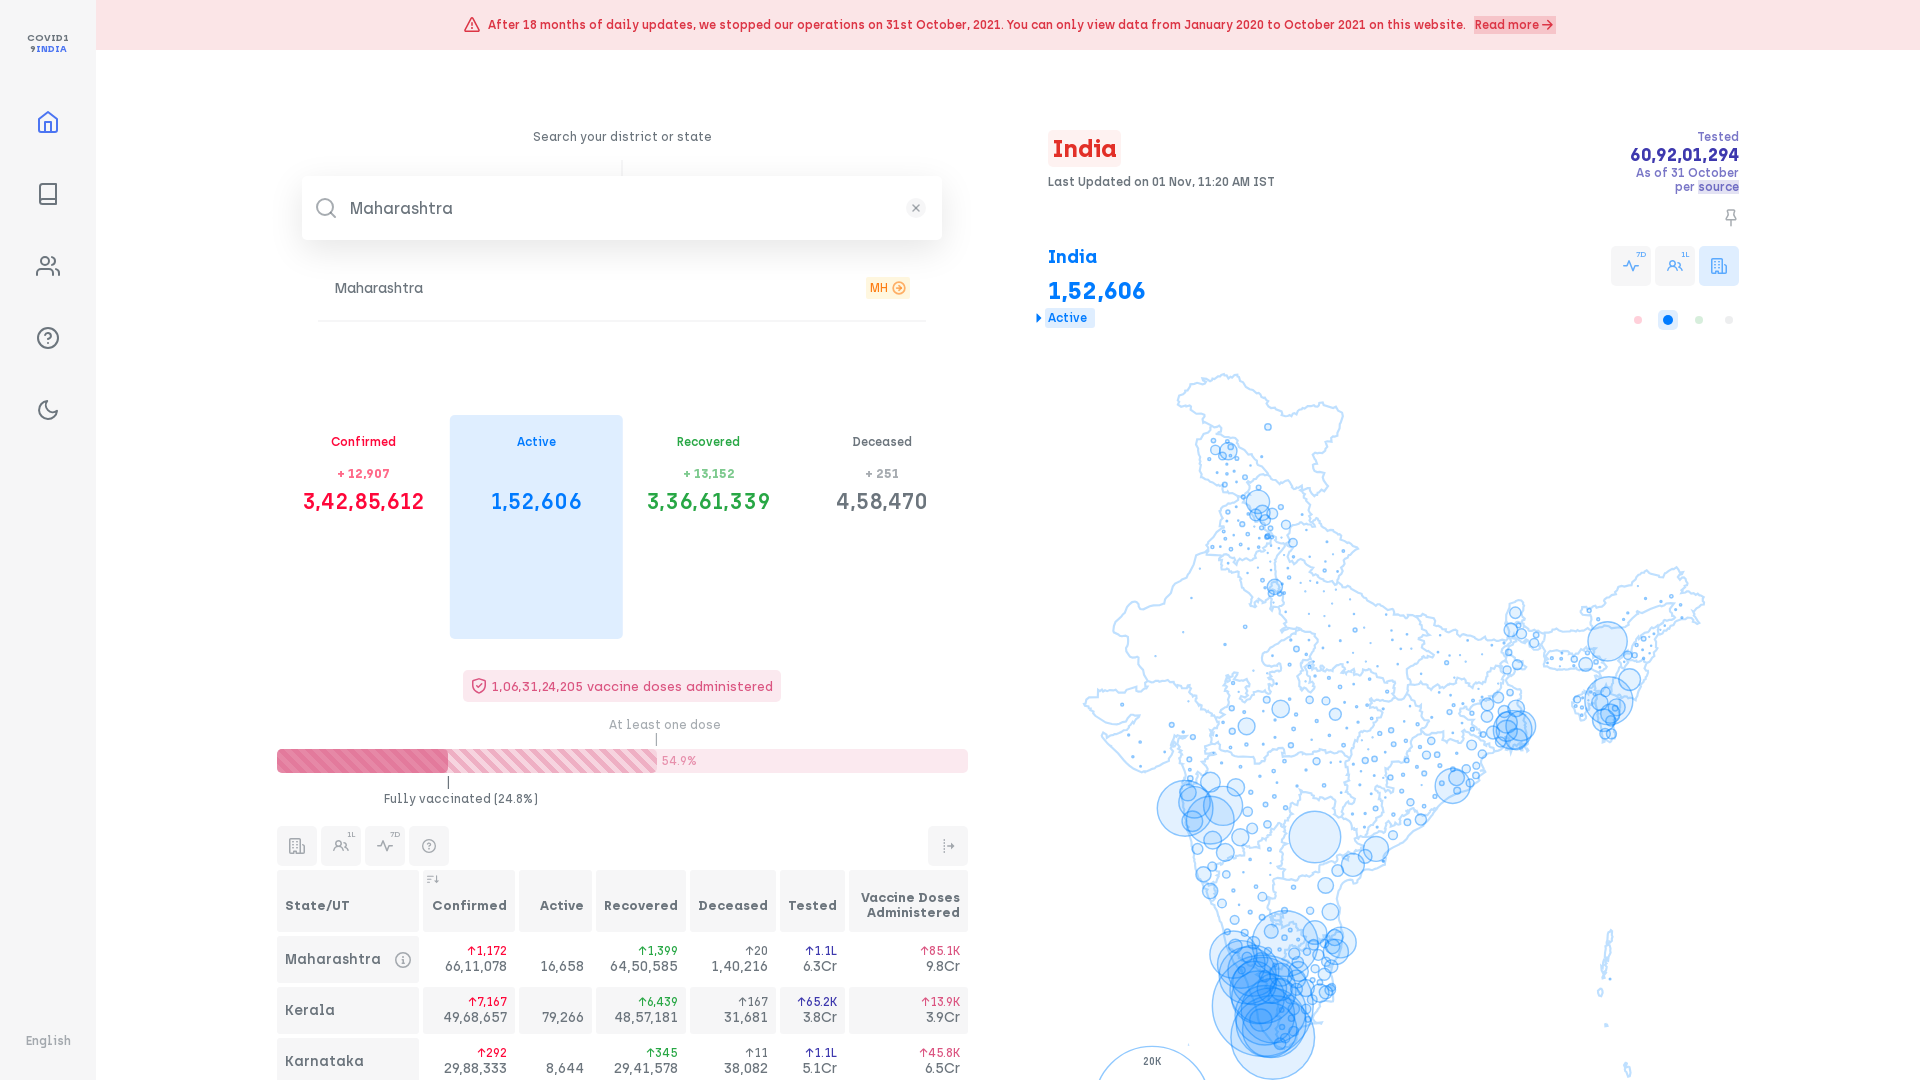

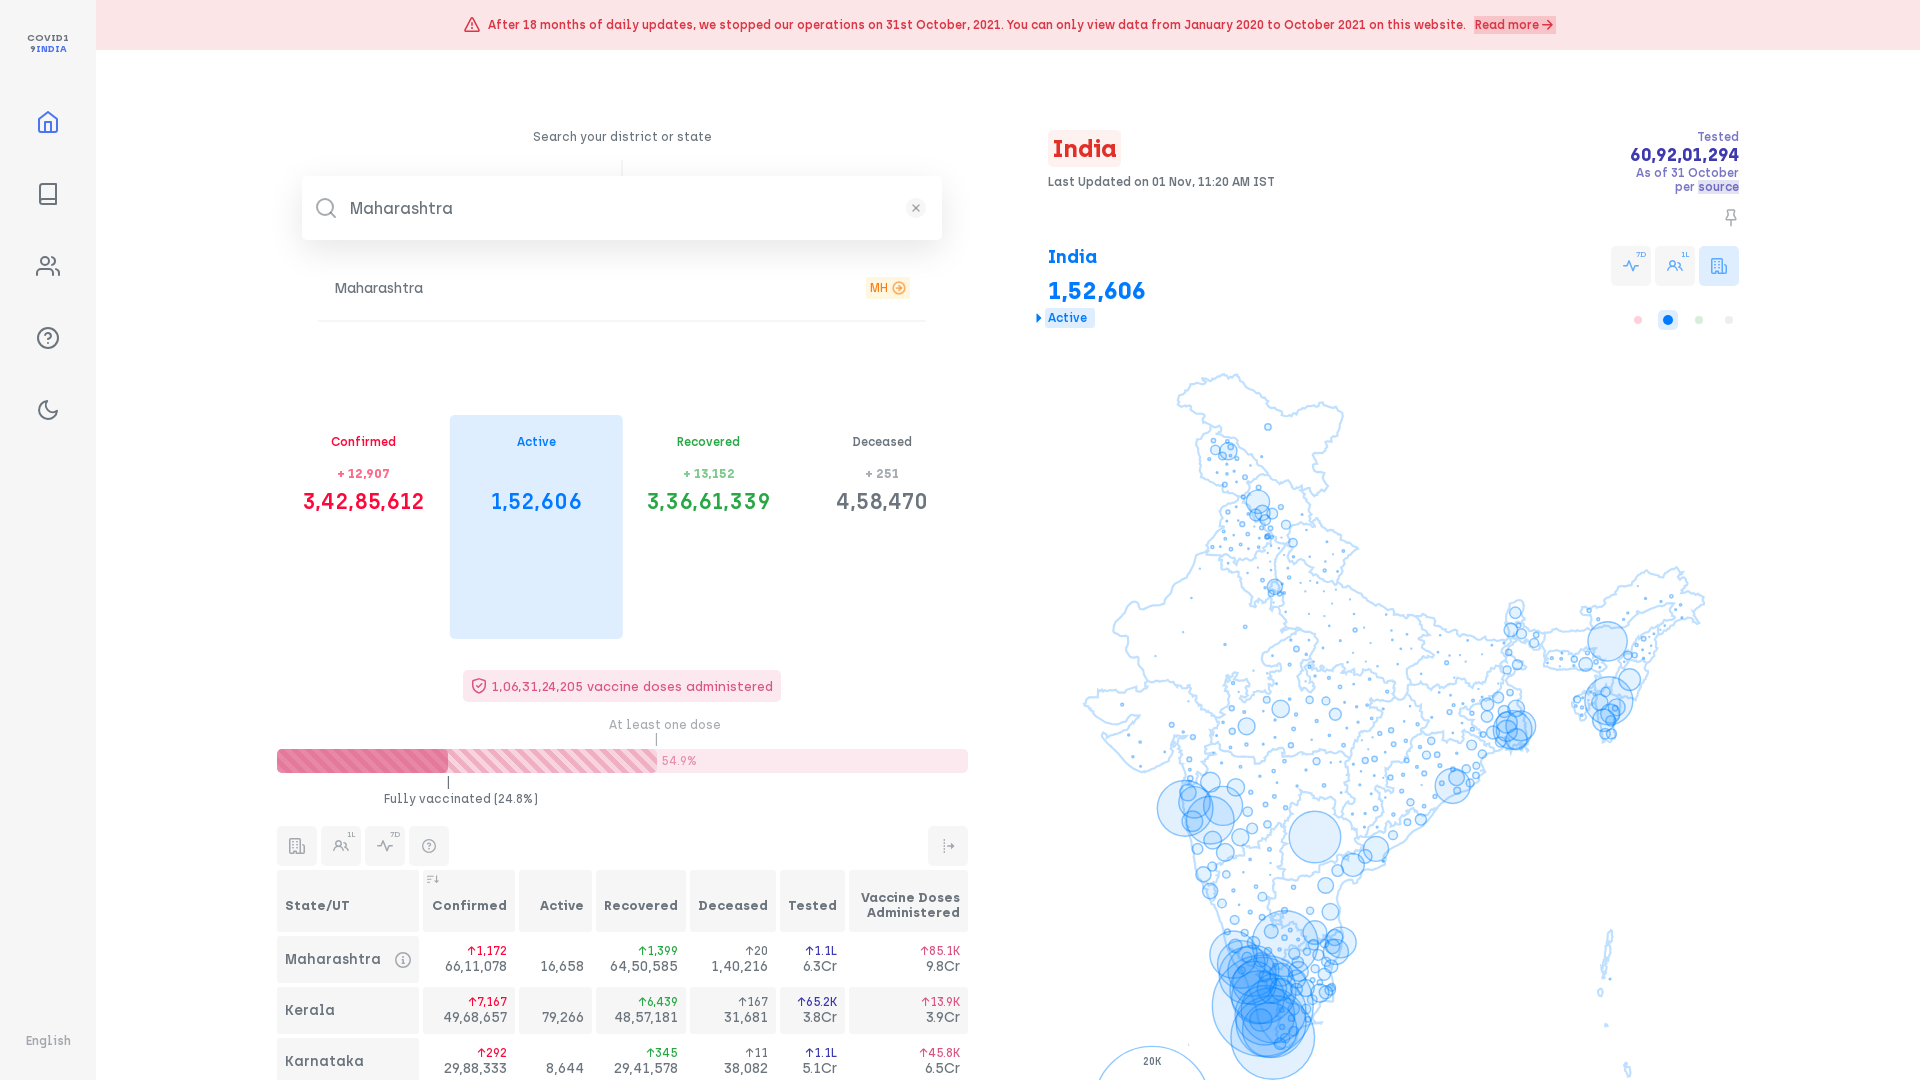